Tests weather site search by searching for a location and verifying search results page appears

Starting URL: https://rp5.ru/Weather_in_the_world

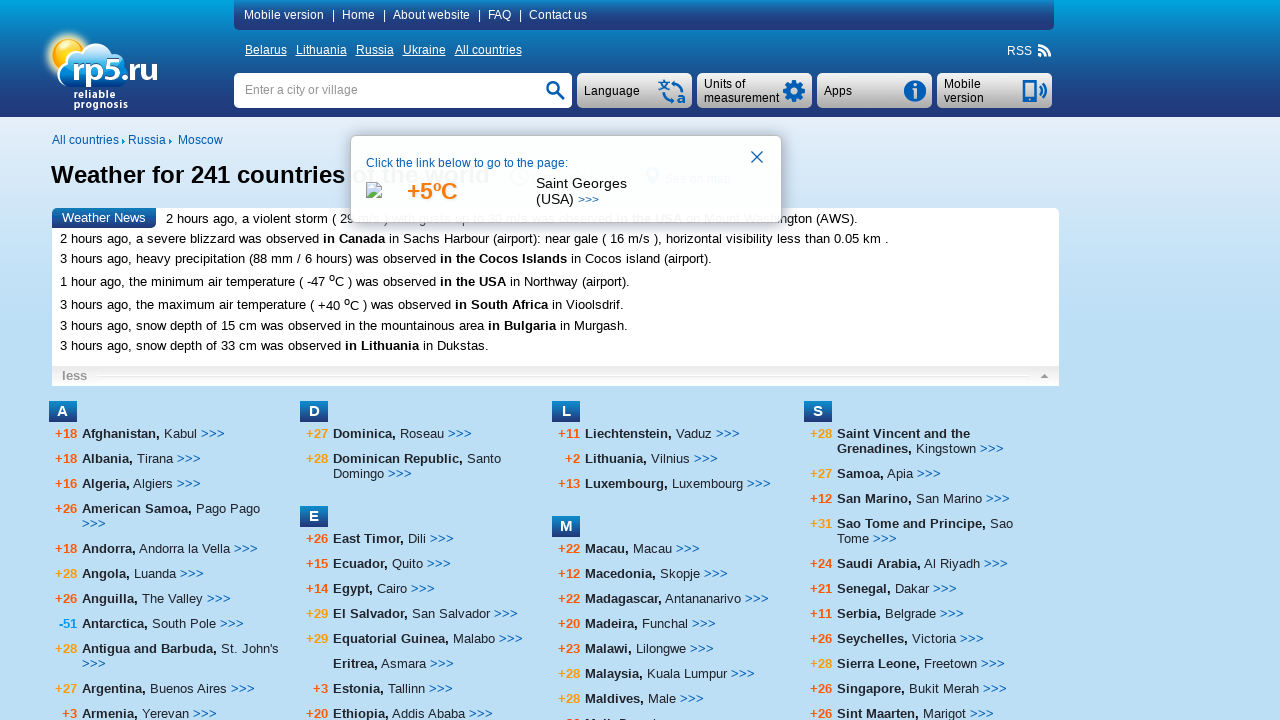

Filled search field with 'Tanger' on input[name='searchStr']
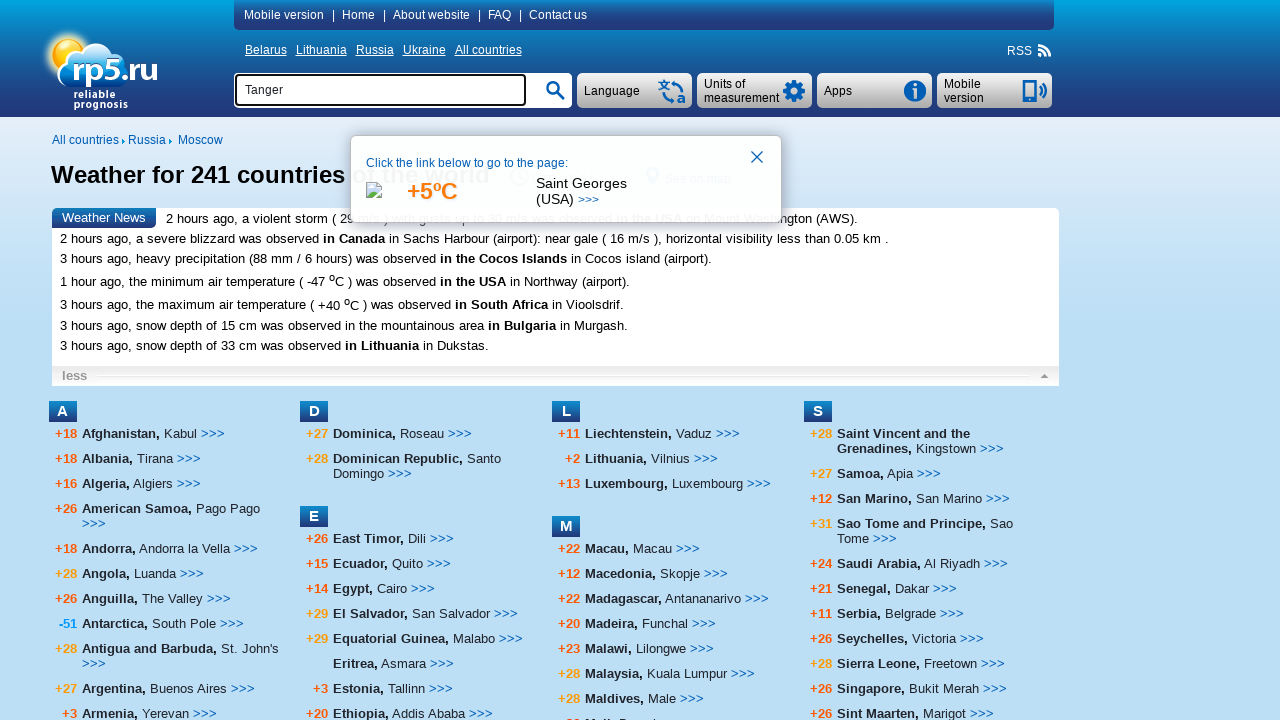

Pressed Enter to submit location search on input[name='searchStr']
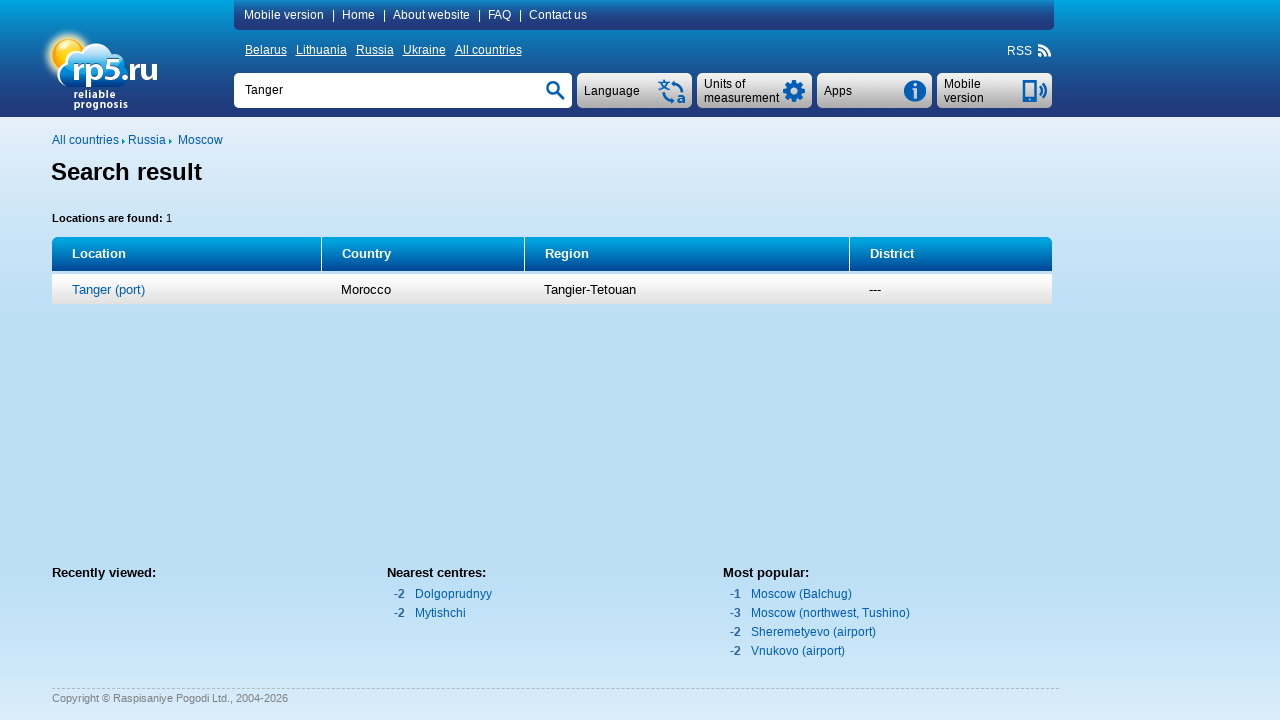

Search results page loaded with heading visible
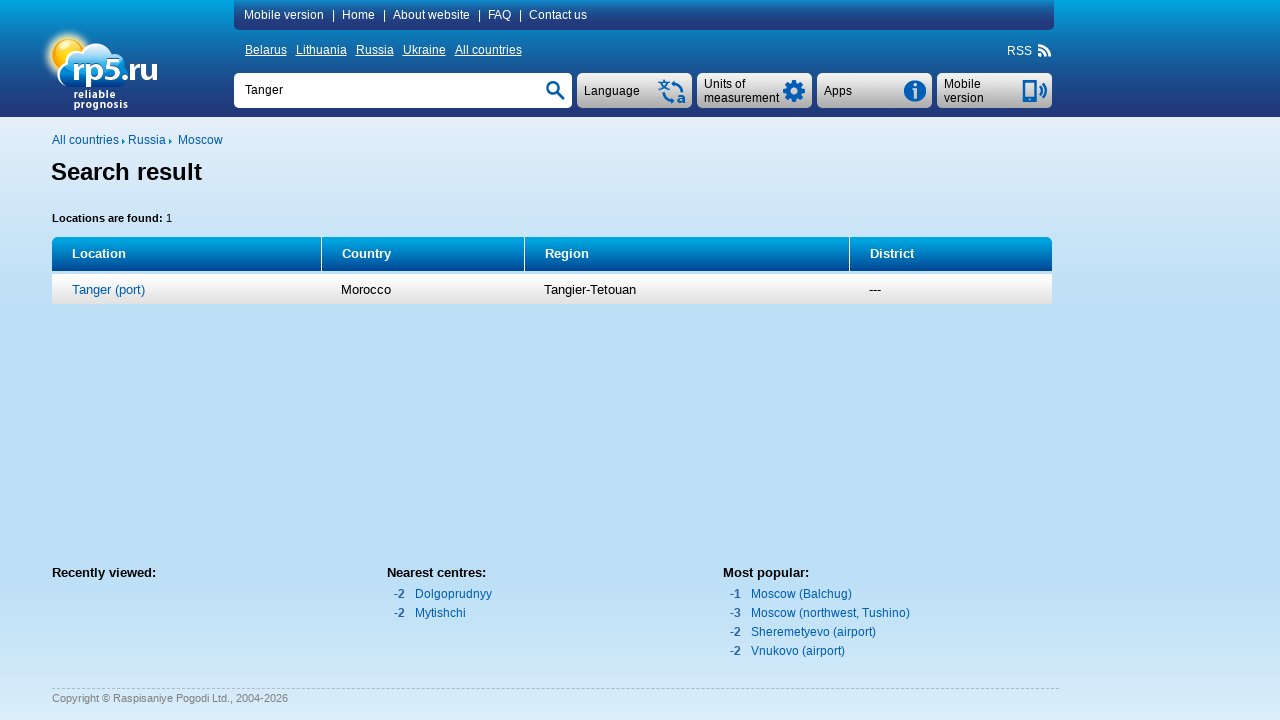

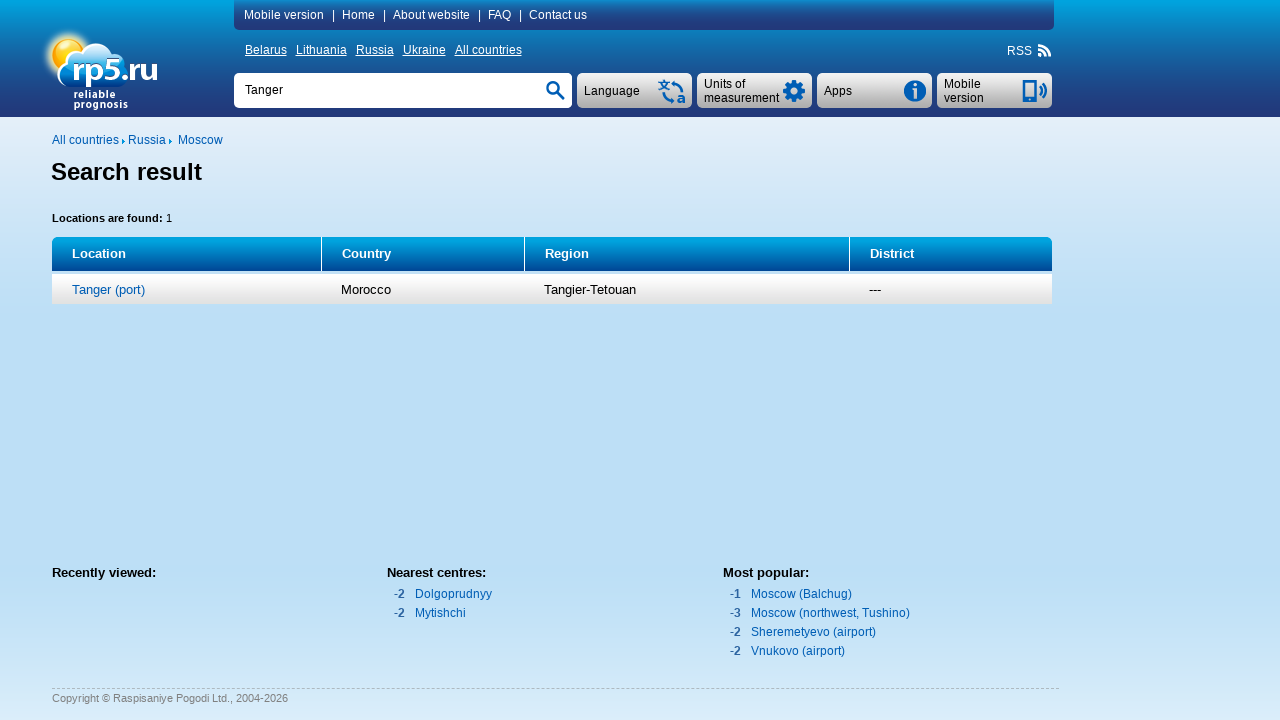